Tests editing a todo item by double-clicking, changing the text, and pressing Enter

Starting URL: https://demo.playwright.dev/todomvc

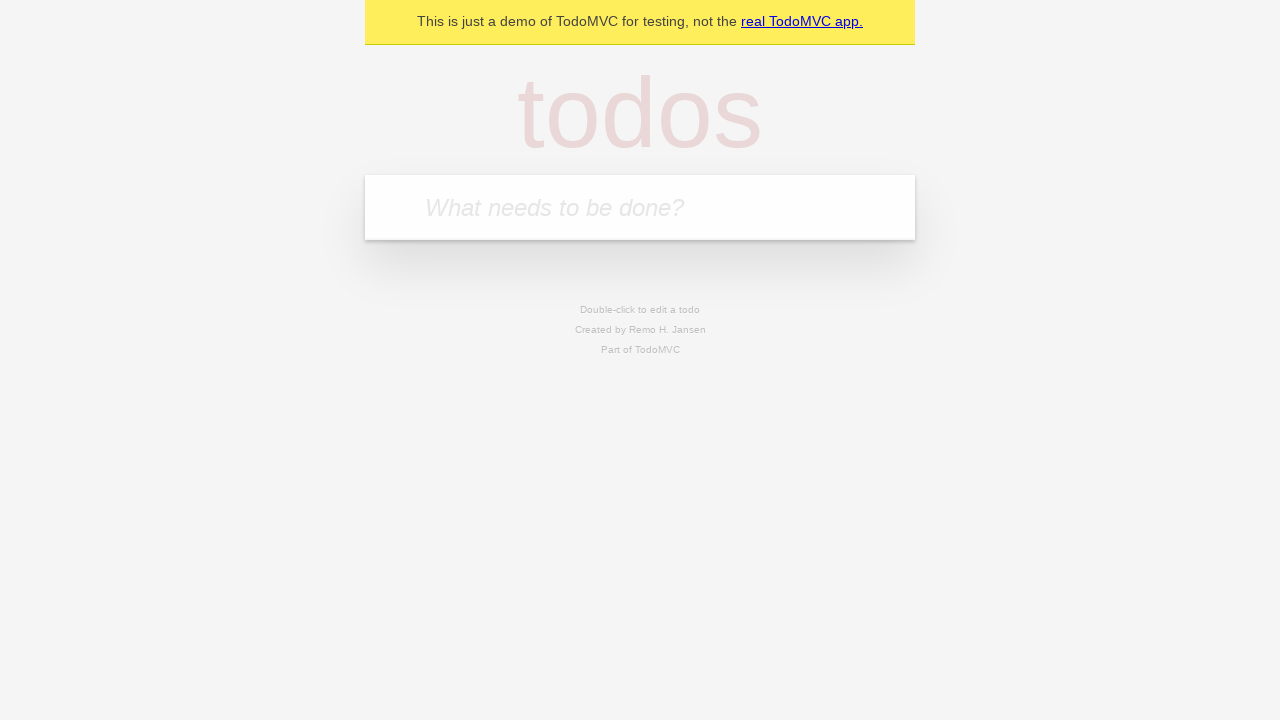

Filled todo input with 'buy some cheese' on internal:attr=[placeholder="What needs to be done?"i]
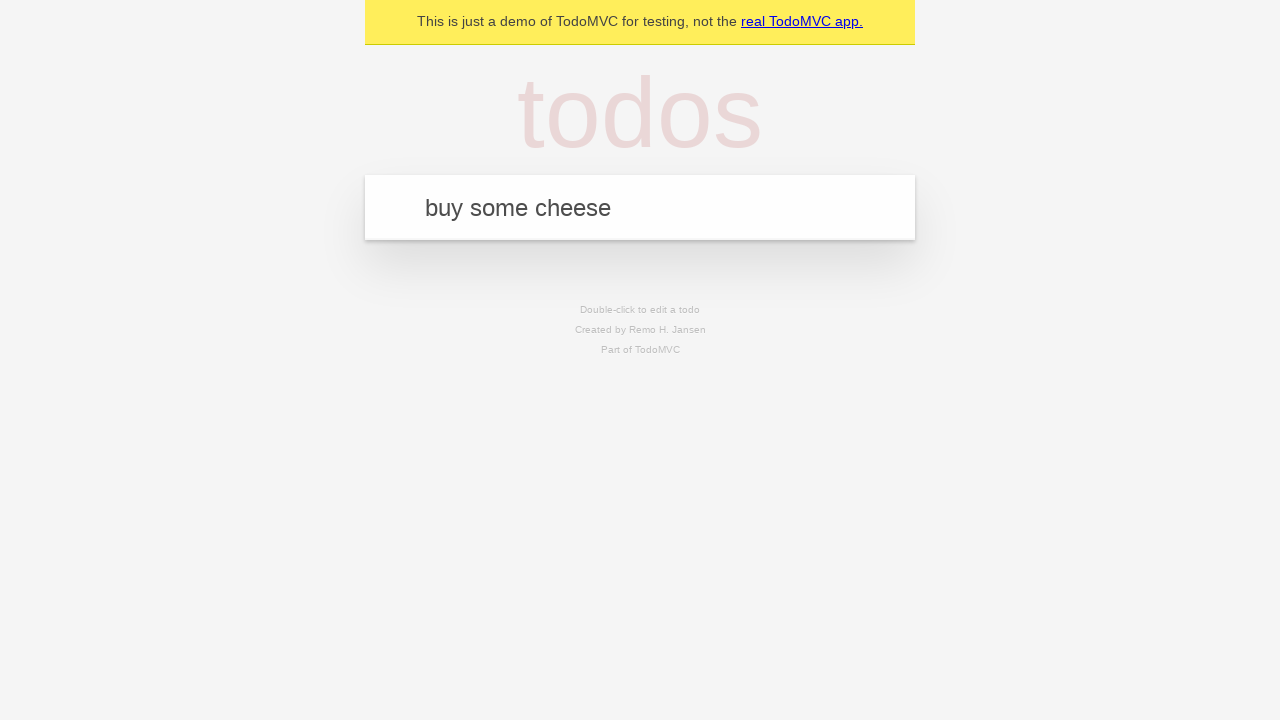

Pressed Enter to create first todo item on internal:attr=[placeholder="What needs to be done?"i]
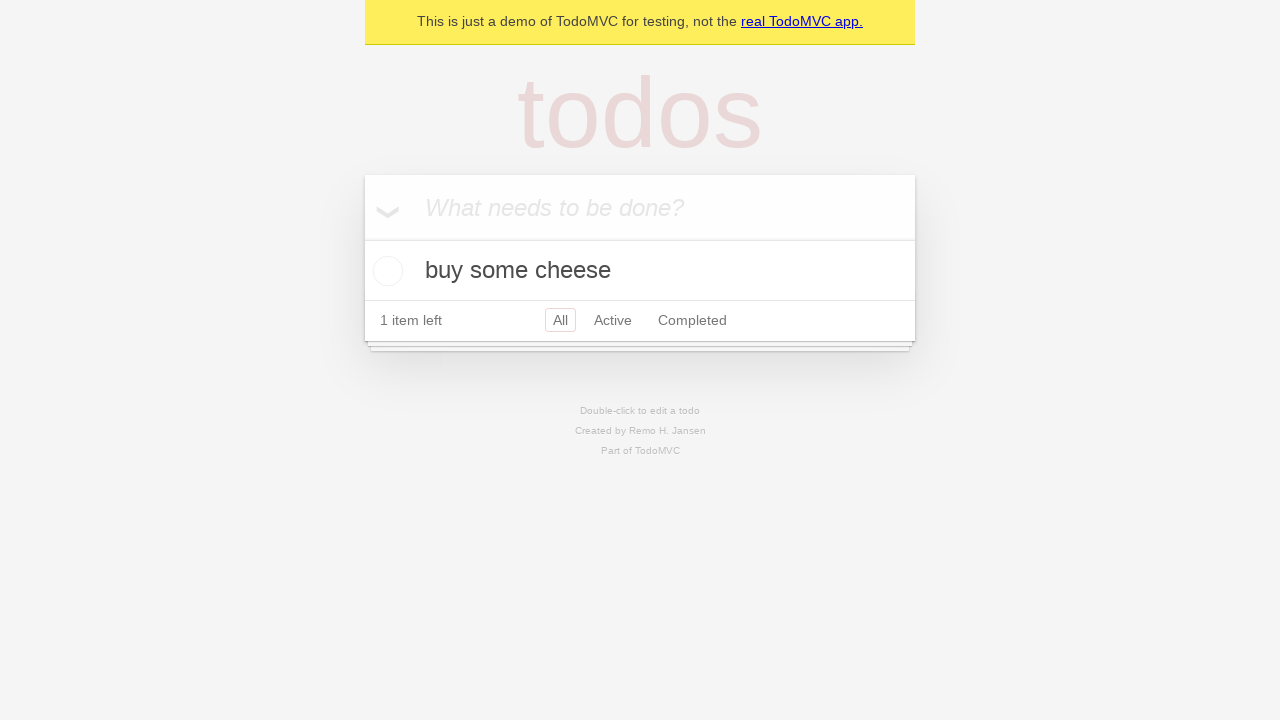

Filled todo input with 'feed the cat' on internal:attr=[placeholder="What needs to be done?"i]
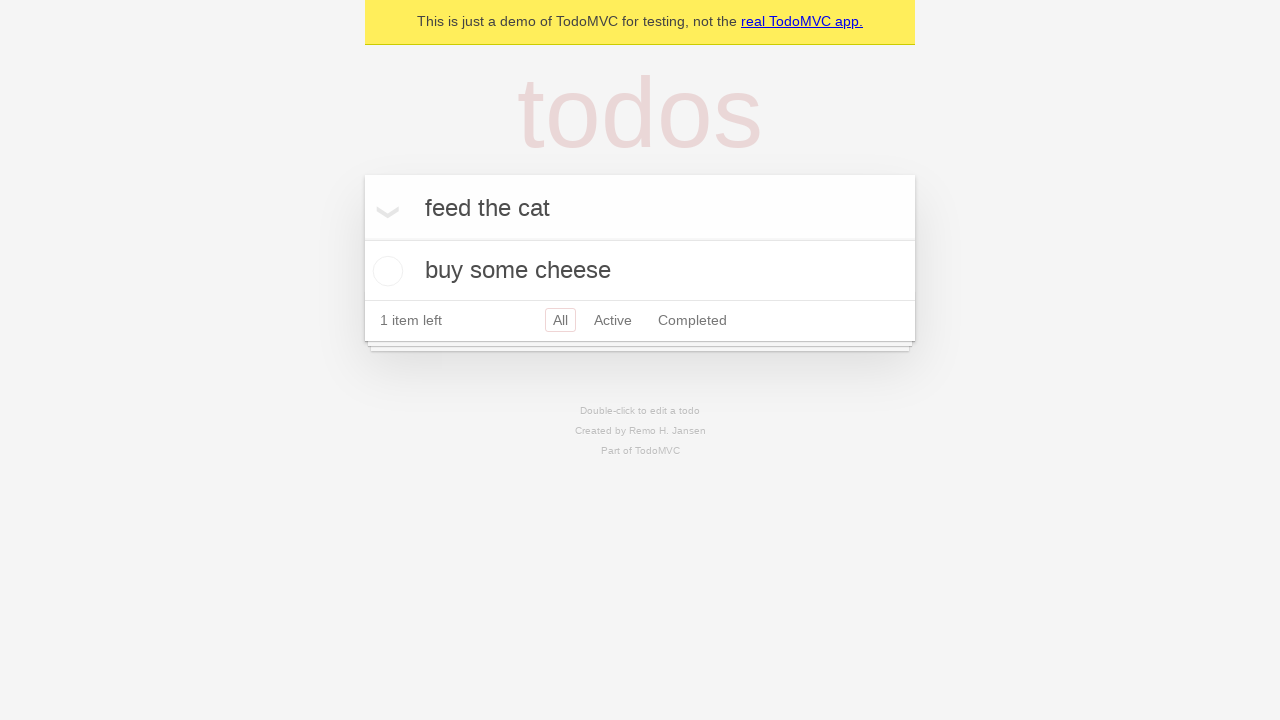

Pressed Enter to create second todo item on internal:attr=[placeholder="What needs to be done?"i]
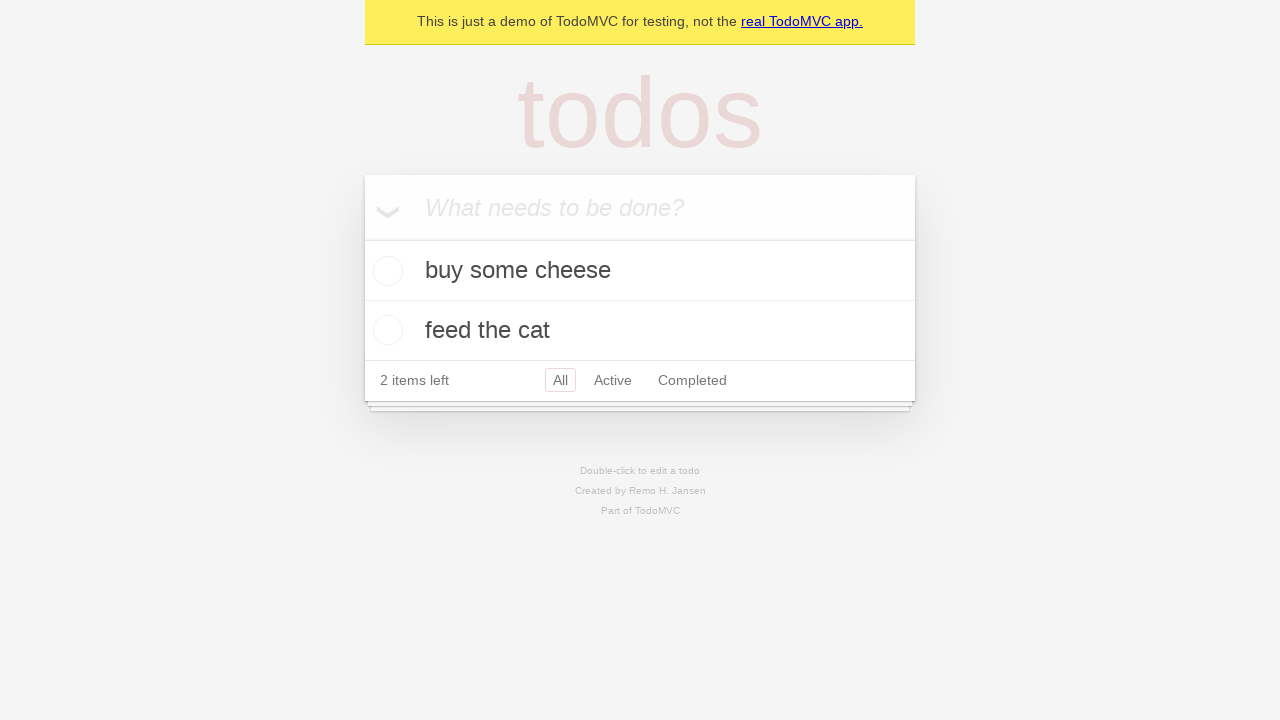

Filled todo input with 'book a doctors appointment' on internal:attr=[placeholder="What needs to be done?"i]
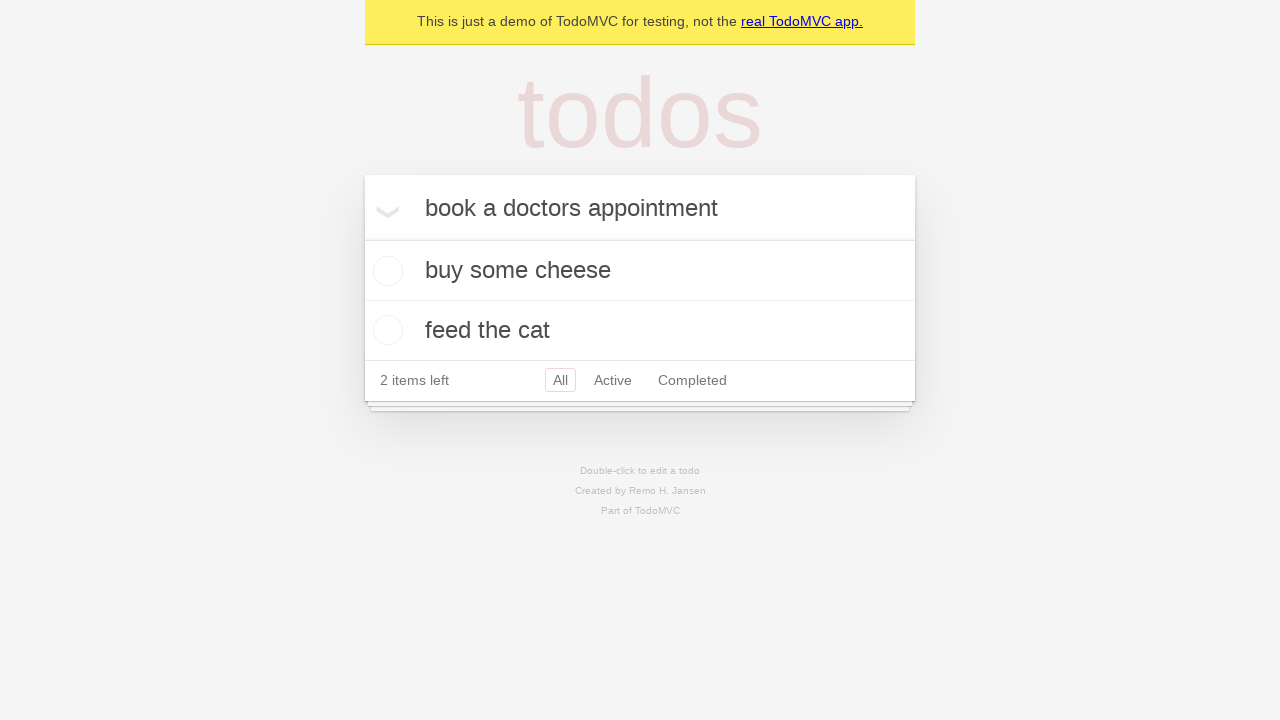

Pressed Enter to create third todo item on internal:attr=[placeholder="What needs to be done?"i]
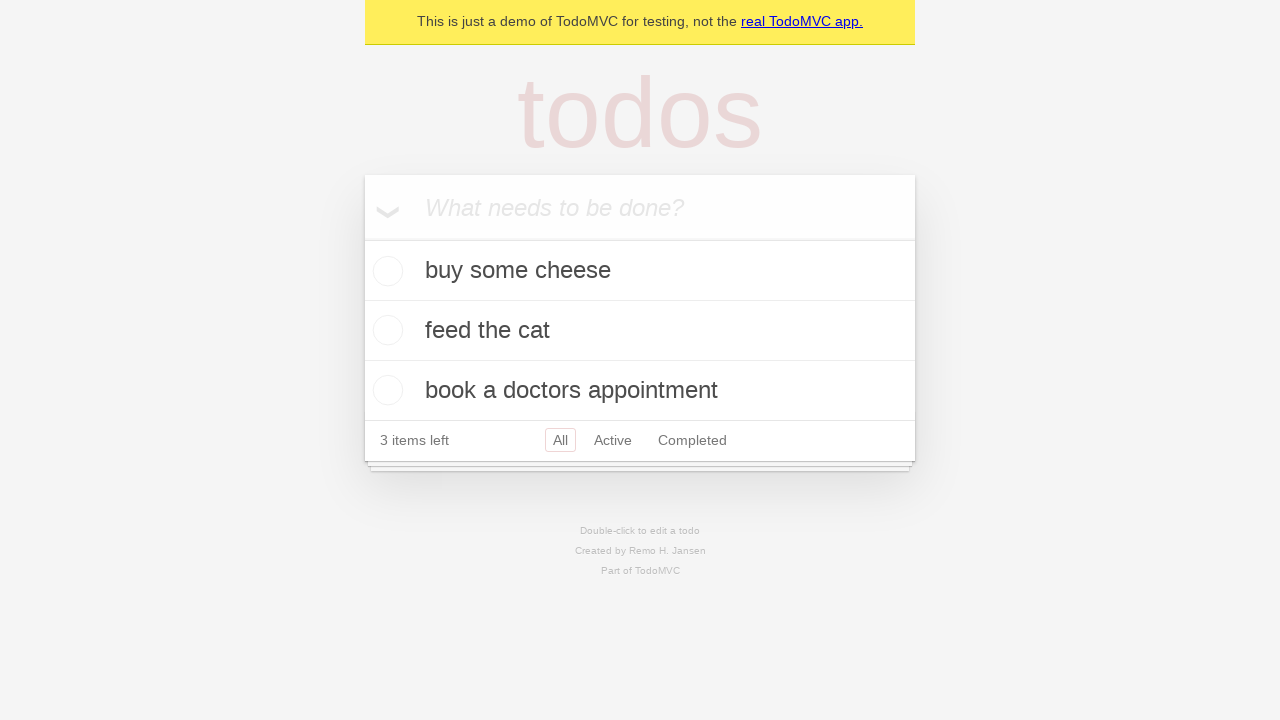

Waited for all 3 todo items to be created
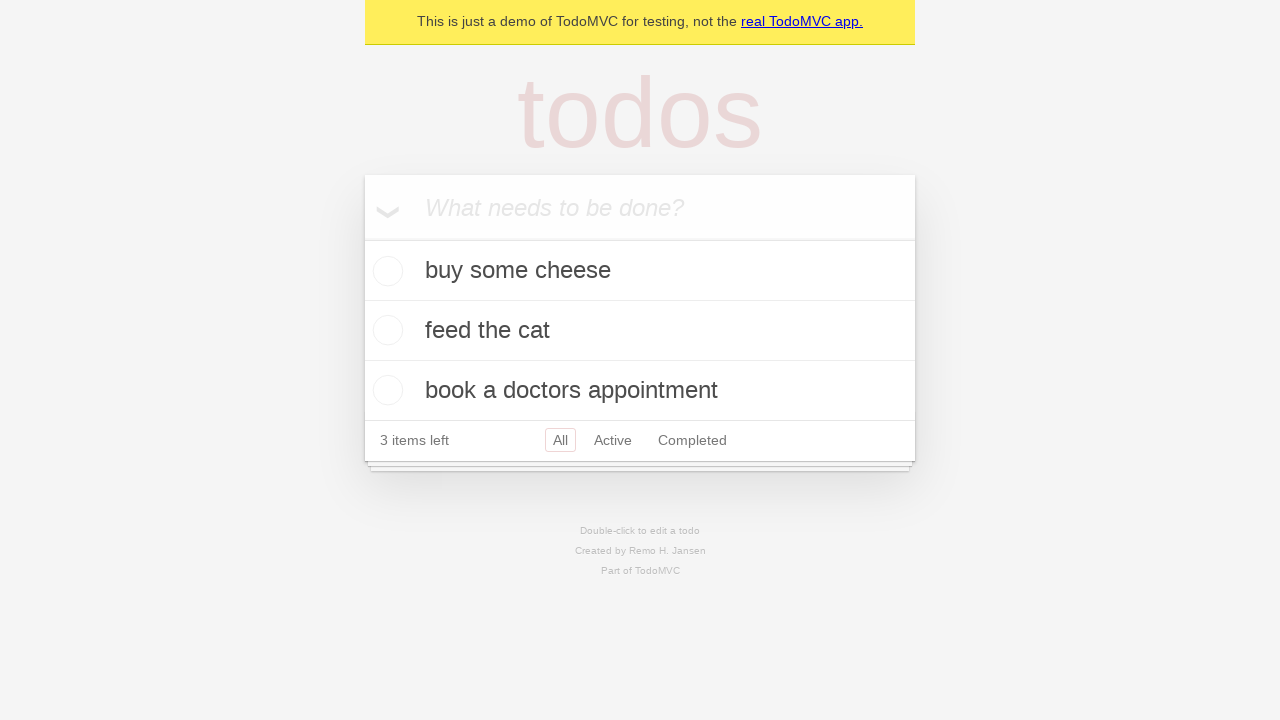

Retrieved all todo items
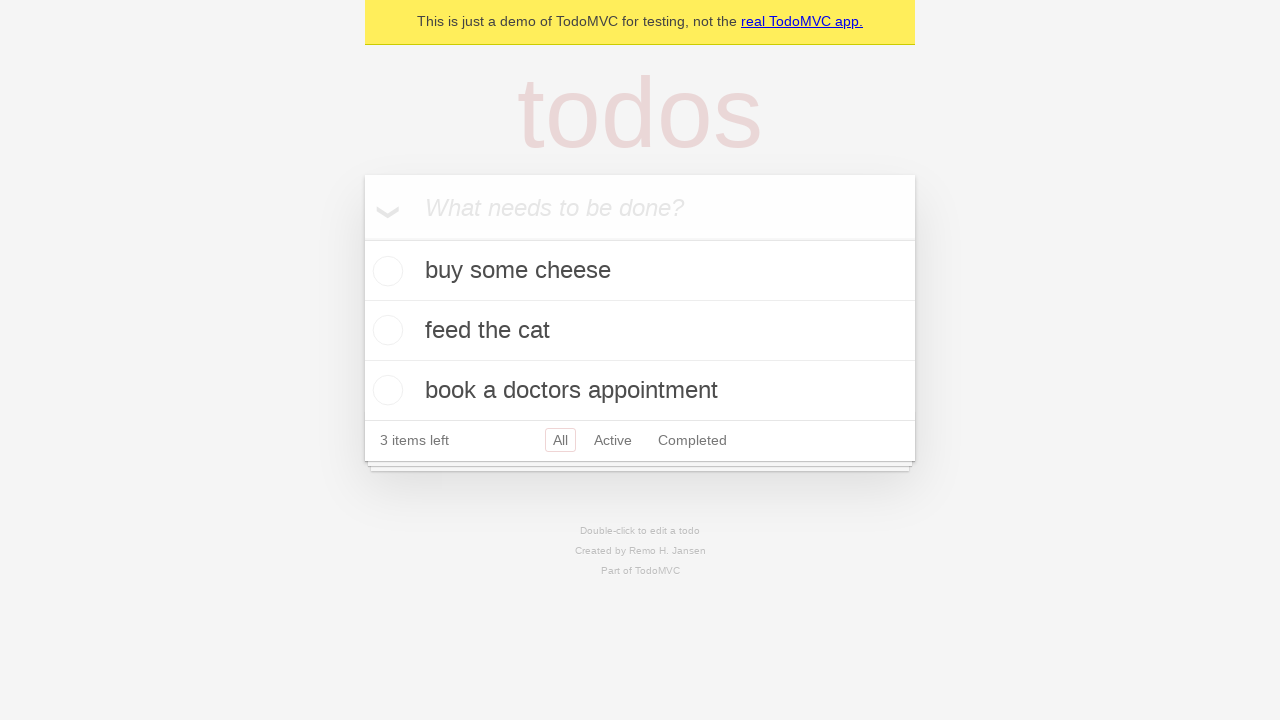

Selected the second todo item 'feed the cat'
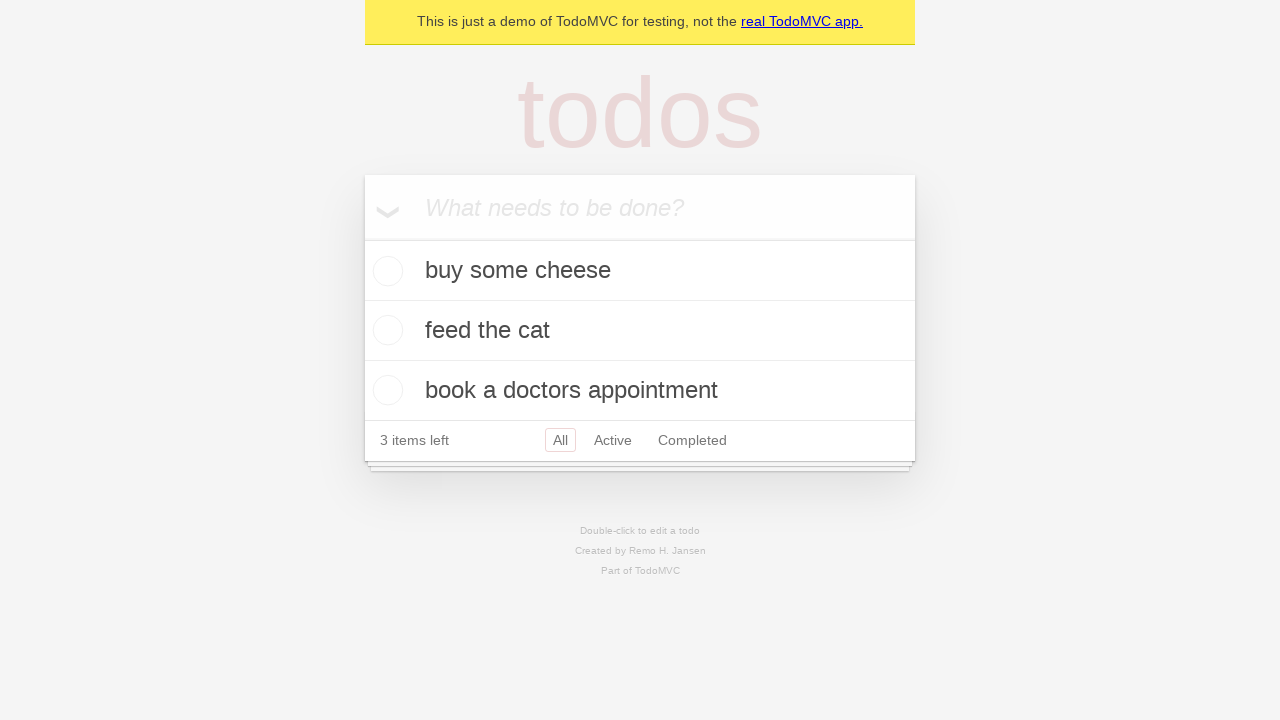

Double-clicked second todo item to enter edit mode at (640, 331) on internal:testid=[data-testid="todo-item"s] >> nth=1
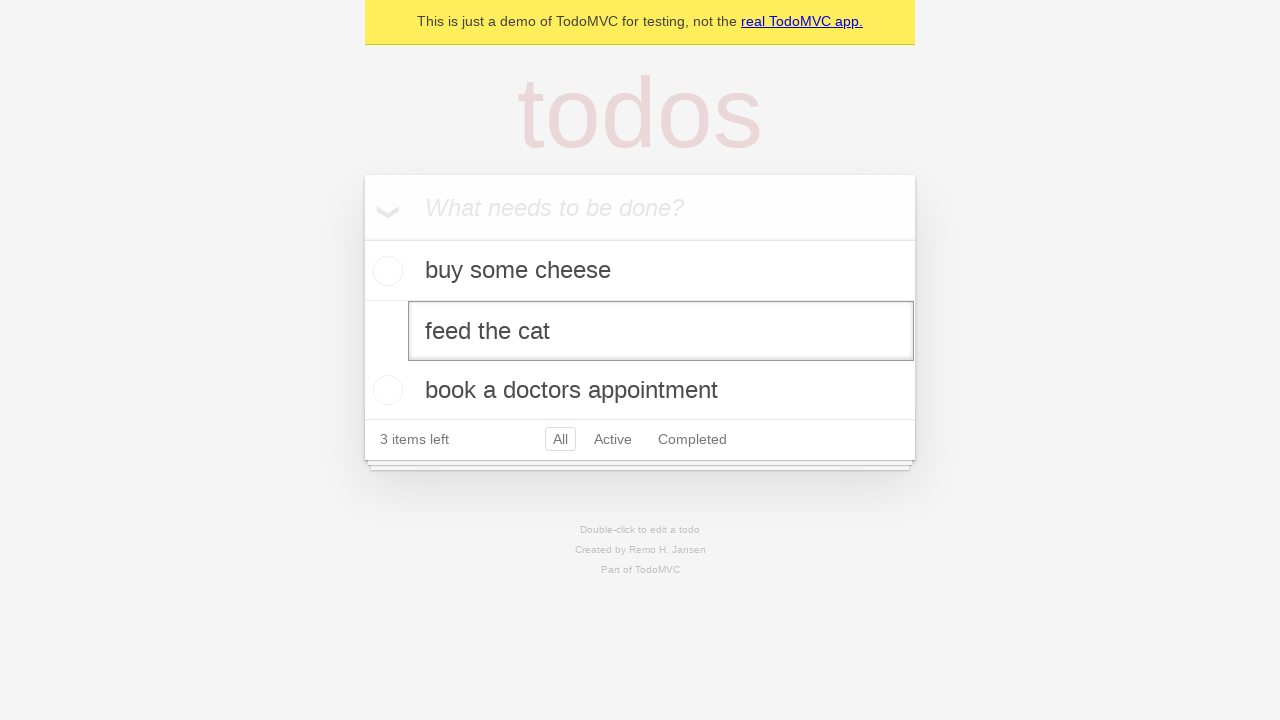

Changed todo text to 'buy some sausages' on internal:testid=[data-testid="todo-item"s] >> nth=1 >> internal:role=textbox[nam
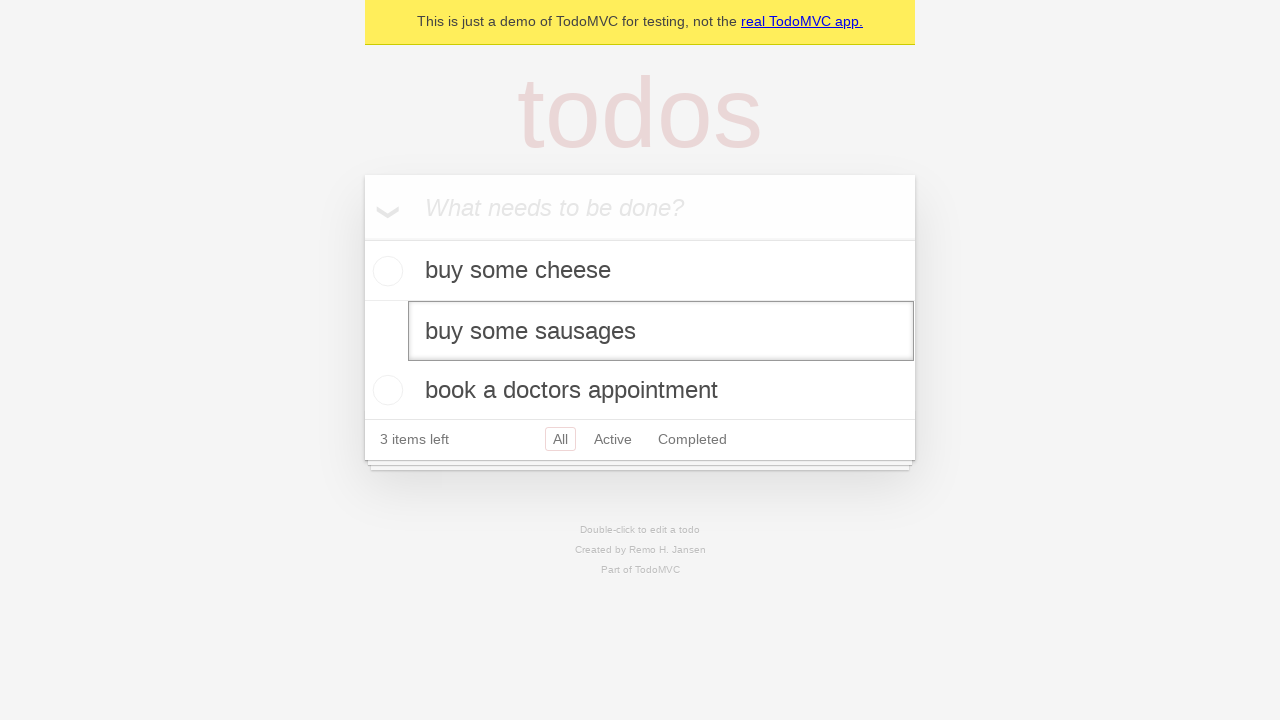

Pressed Enter to save edited todo item on internal:testid=[data-testid="todo-item"s] >> nth=1 >> internal:role=textbox[nam
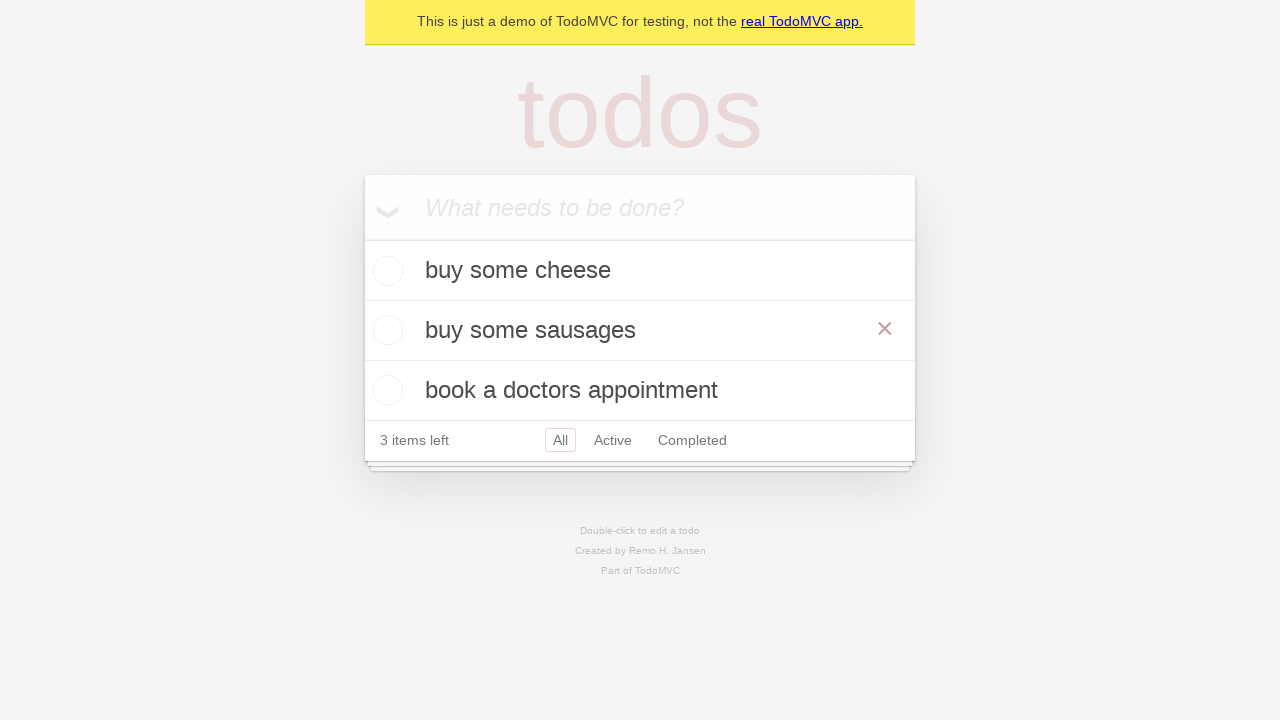

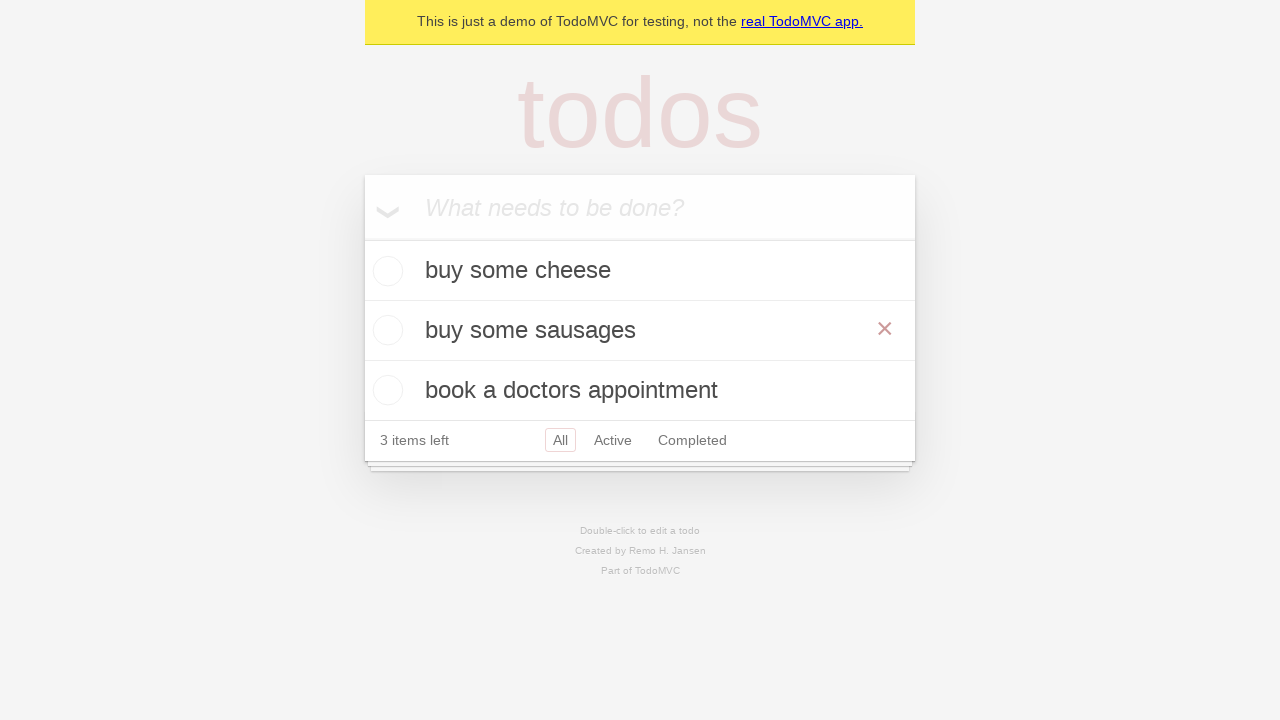